Tests hover menu navigation by moving through multiple menu levels and clicking on the final item

Starting URL: https://testautomationpractice.blogspot.com/

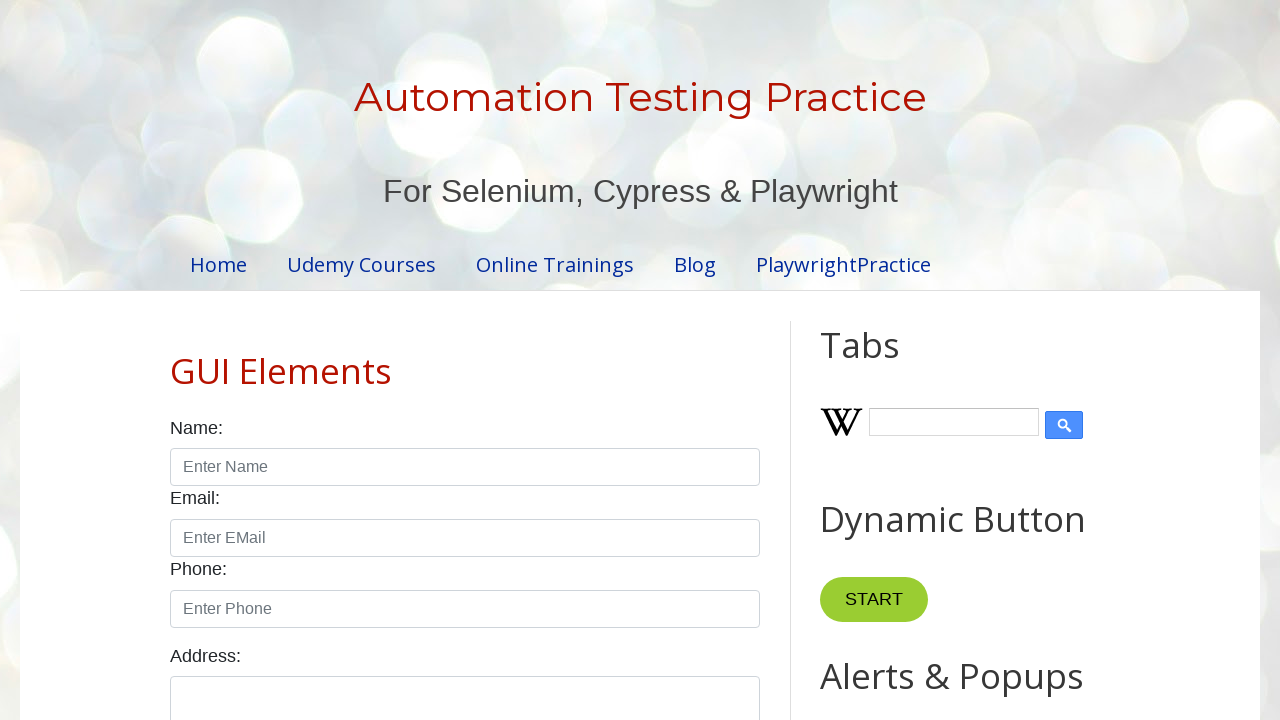

Located 'Point Me' button element
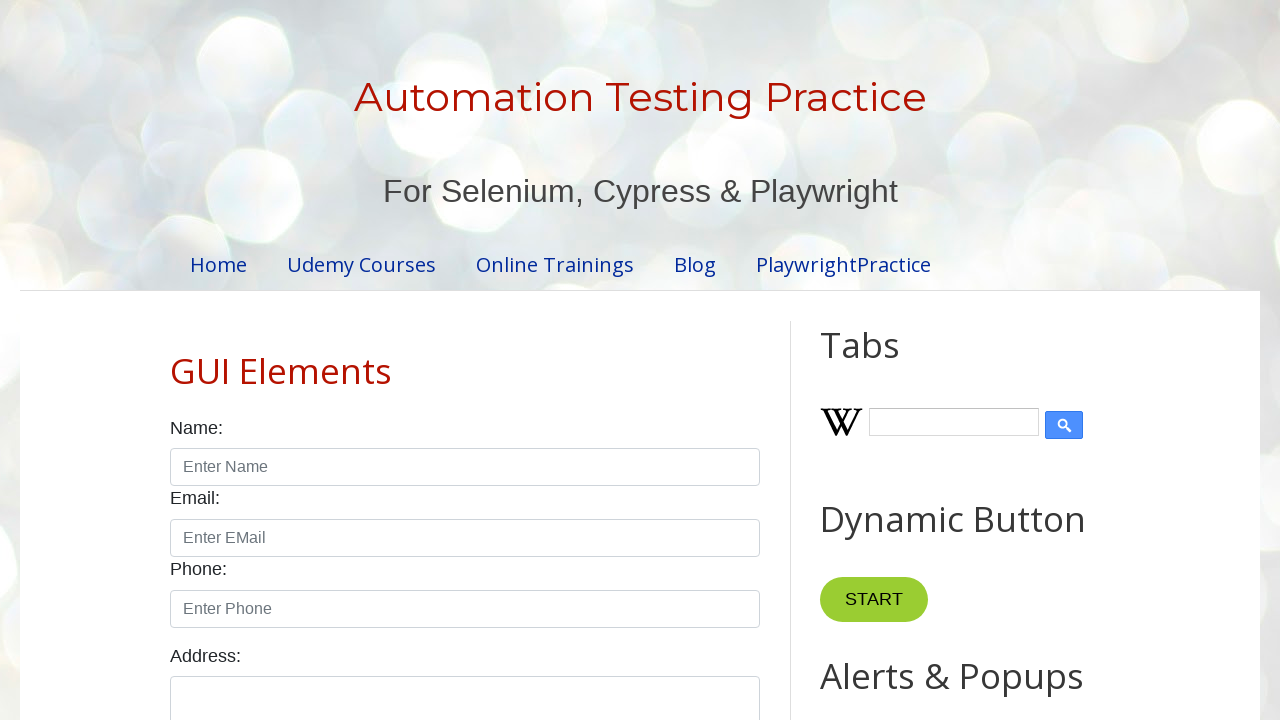

Located 'Mobiles' menu item element
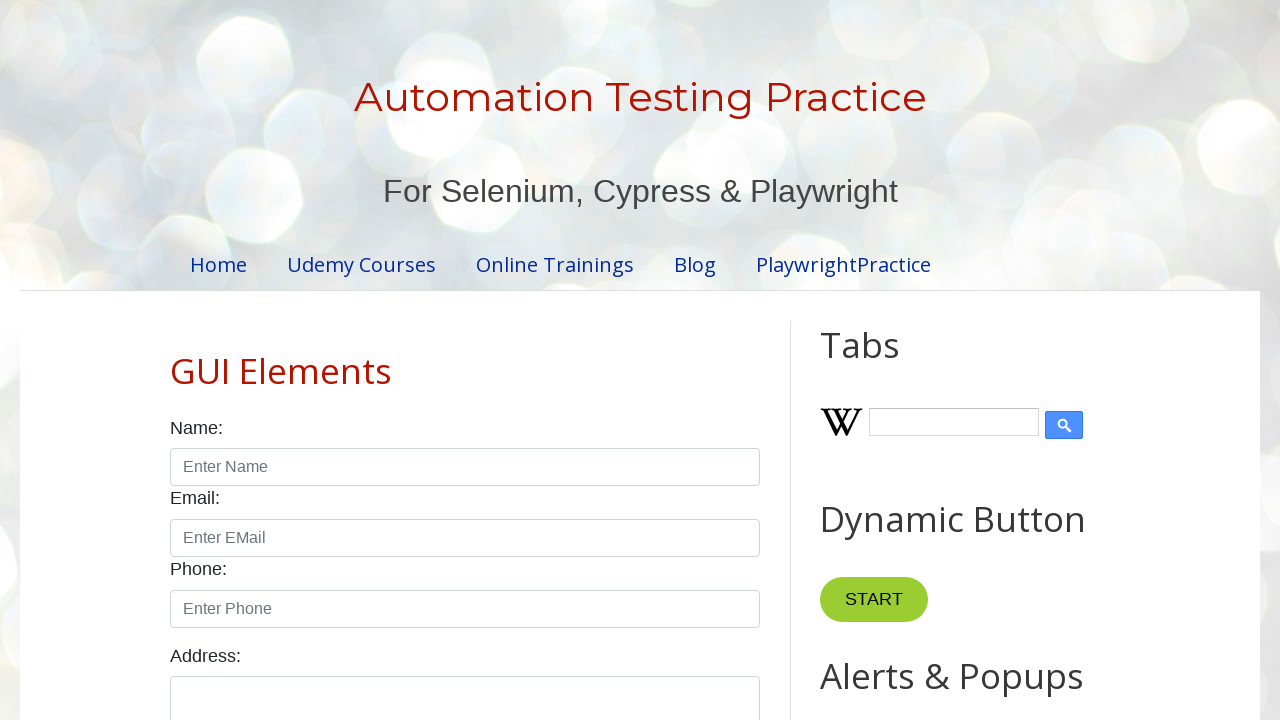

Located 'Laptops' menu item element
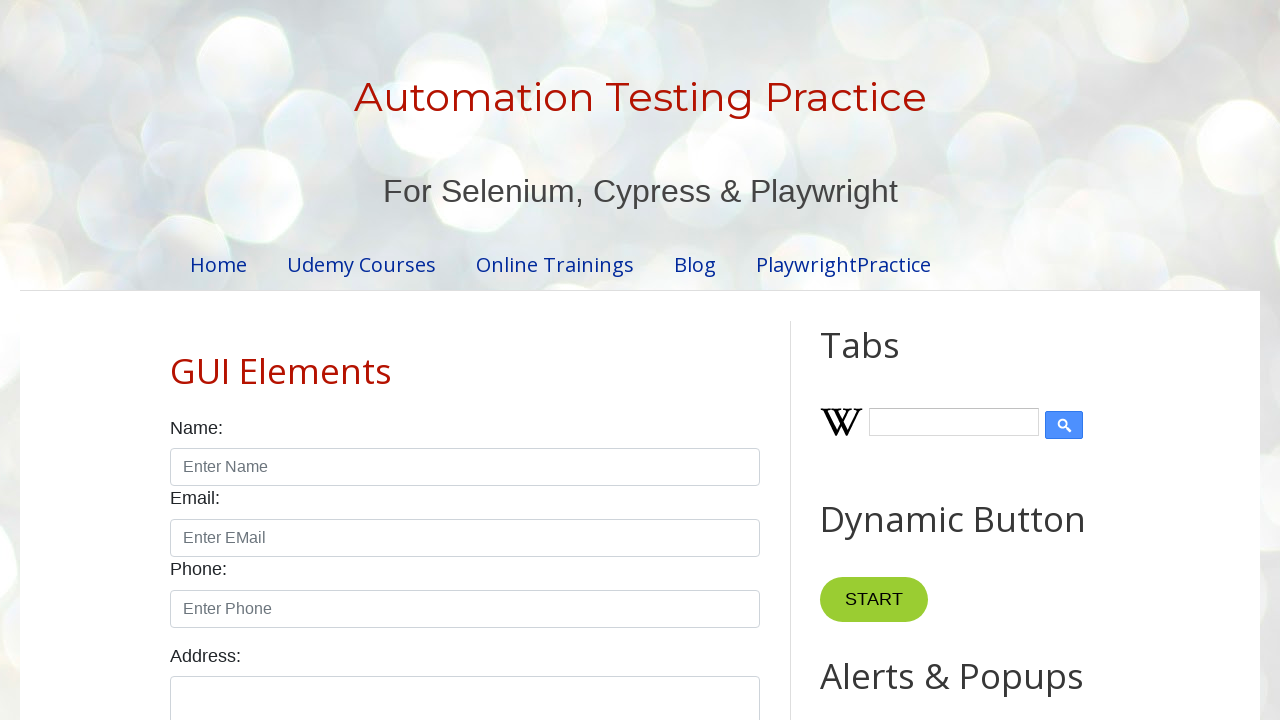

Hovered over 'Point Me' button to reveal menu at (868, 360) on xpath=//button[normalize-space()='Point Me']
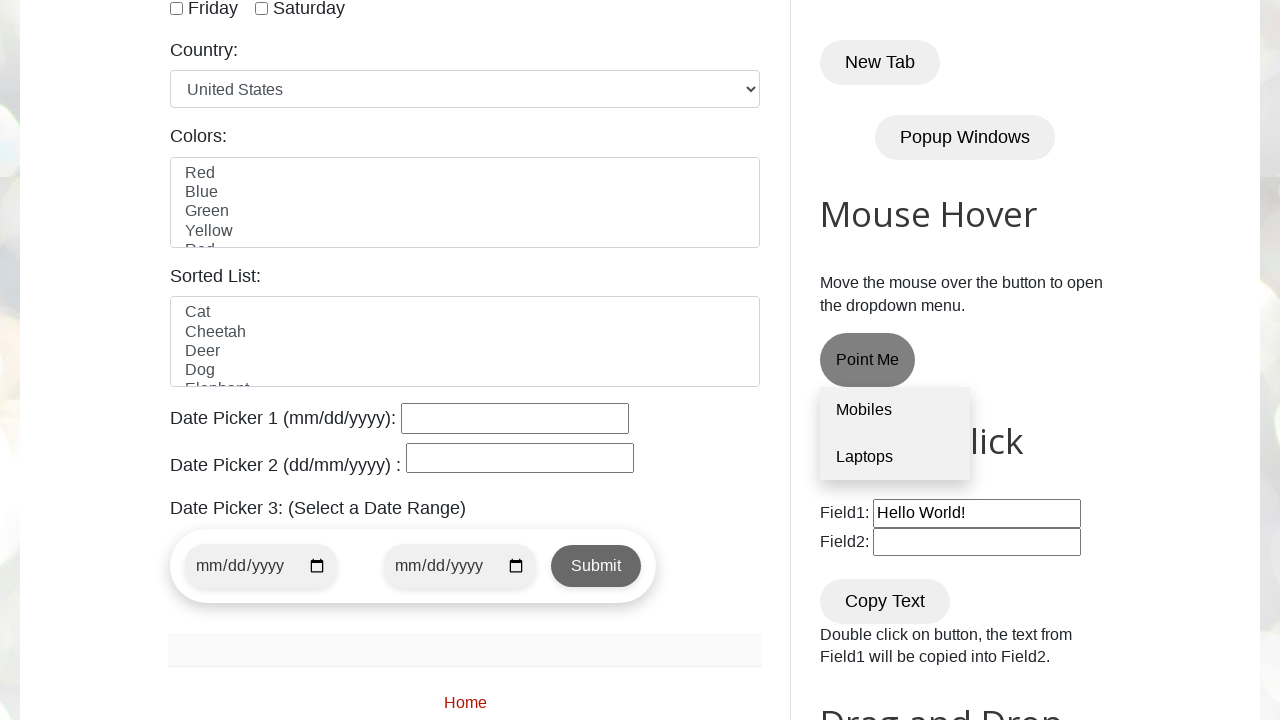

Hovered over 'Mobiles' menu item at (895, 411) on (//a[normalize-space()='Mobiles'])[1]
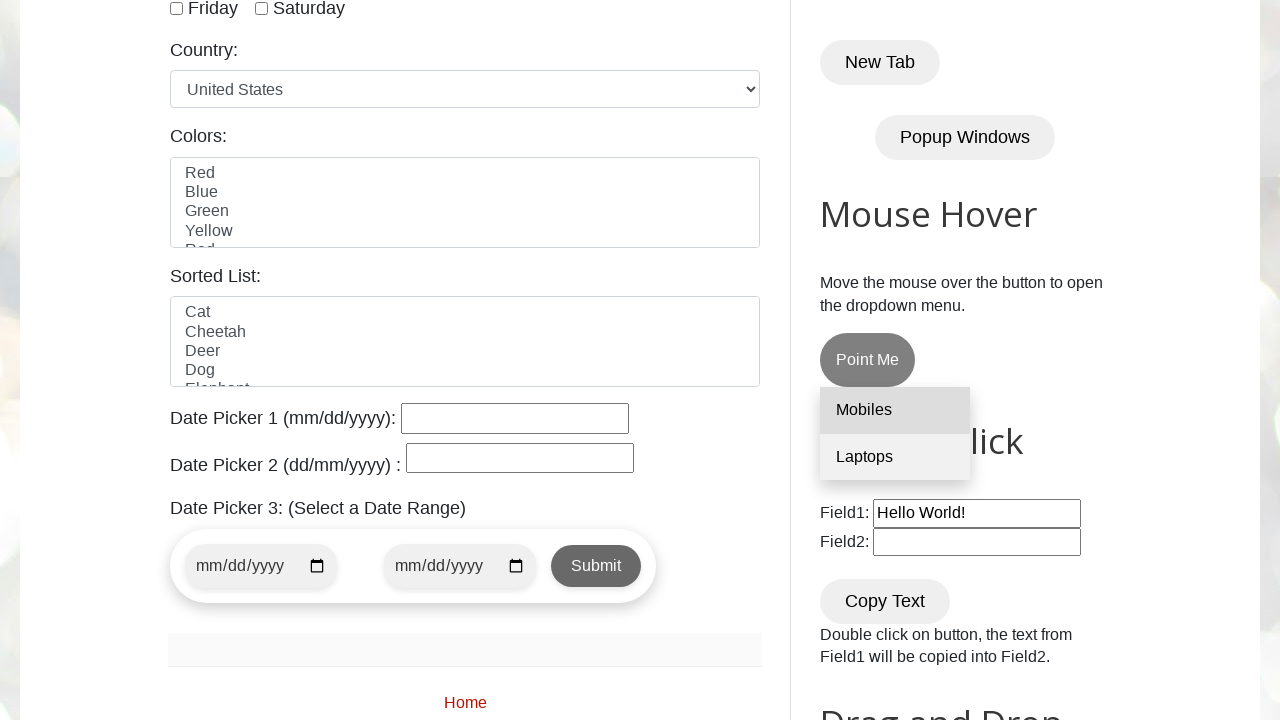

Hovered over 'Laptops' menu item at (895, 457) on (//a[normalize-space()='Laptops'])[1]
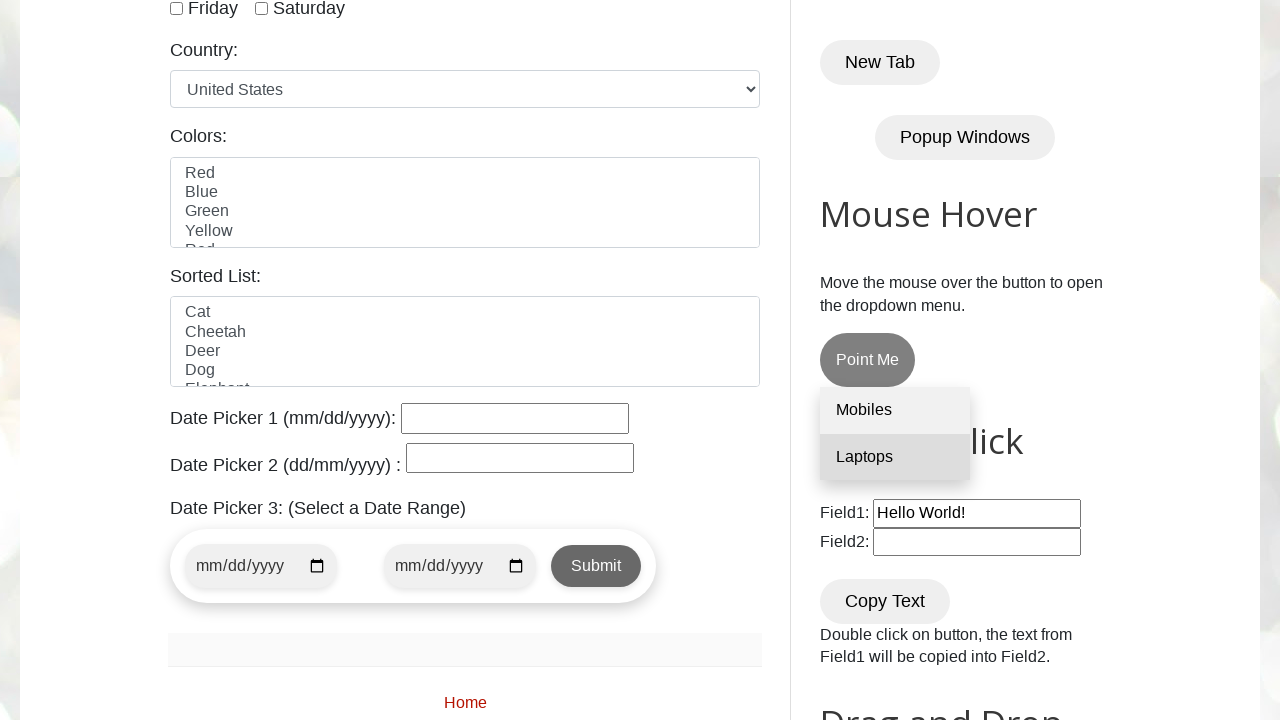

Clicked on 'Laptops' menu item at (895, 457) on (//a[normalize-space()='Laptops'])[1]
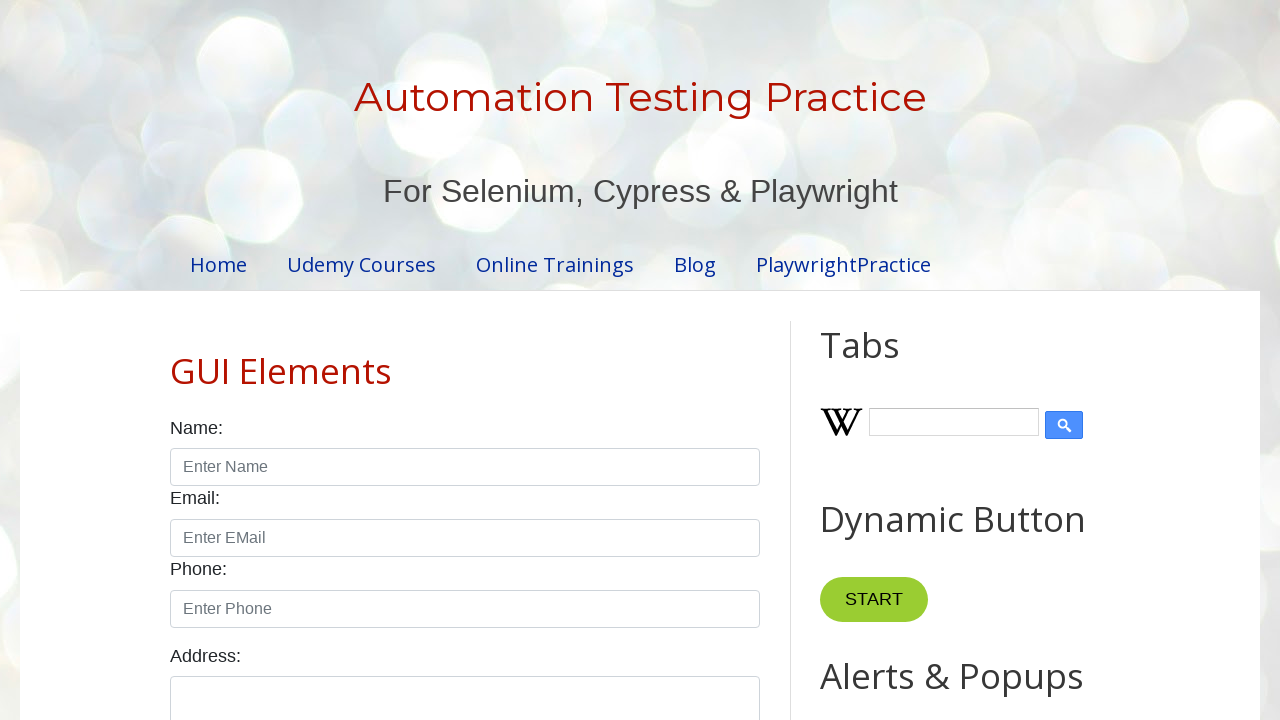

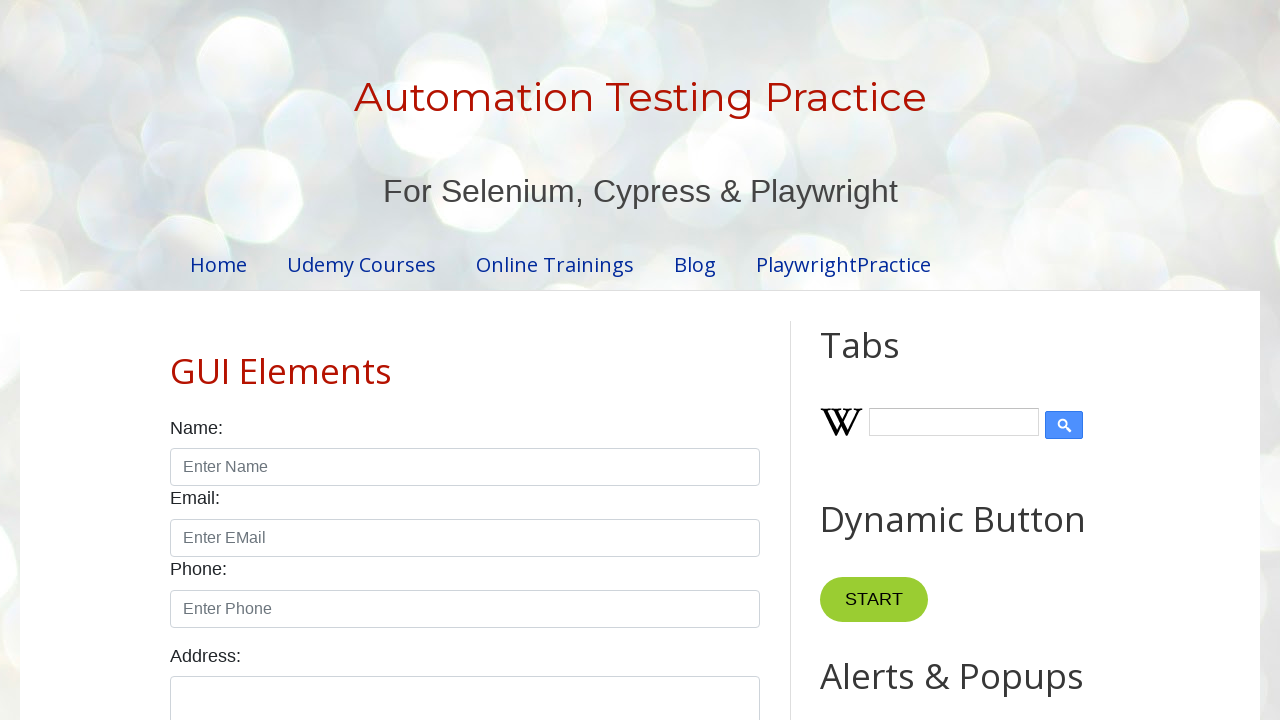